Tests page scrolling functionality by scrolling down and up multiple times

Starting URL: https://www.meesho.com

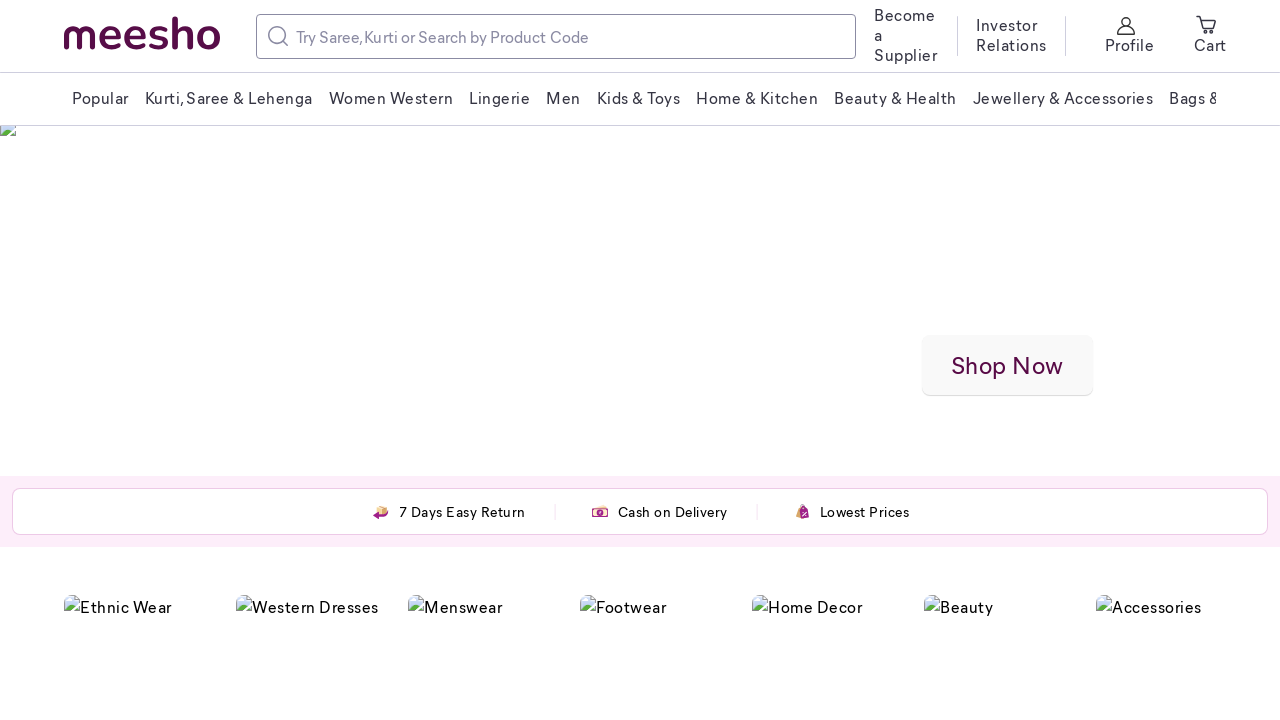

Pressed PageDown to scroll down the page
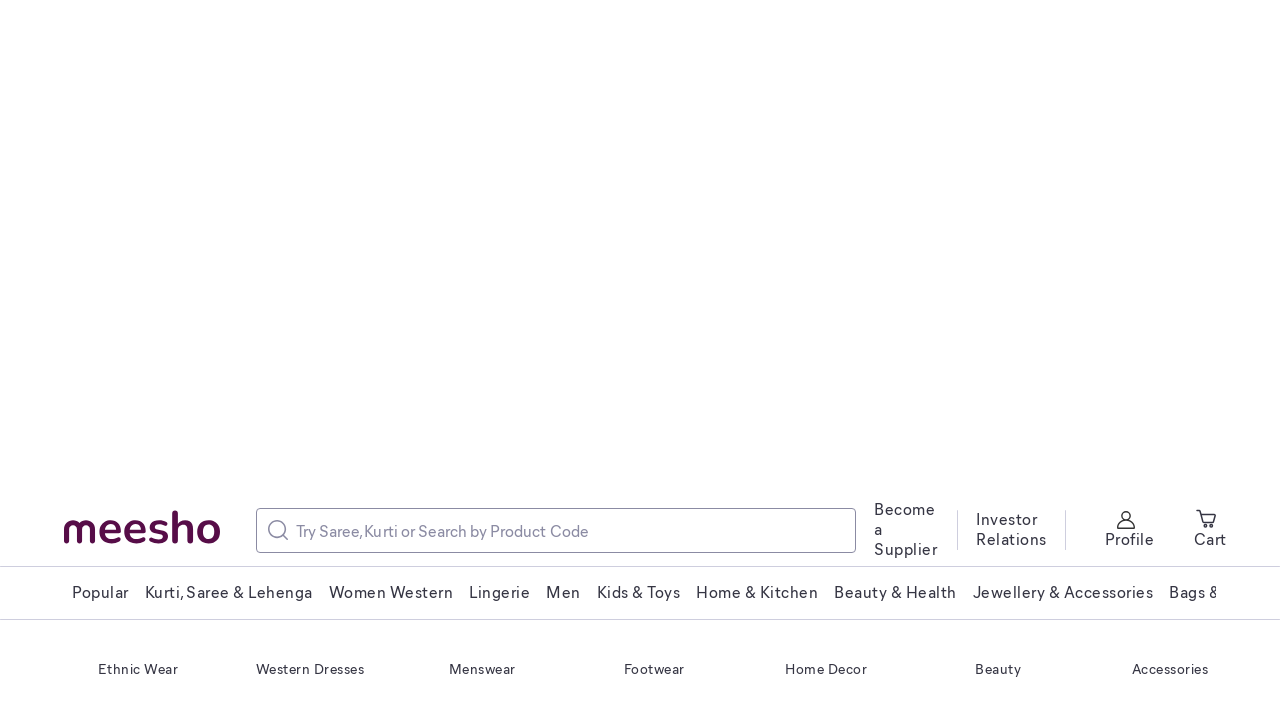

Waited 500ms for scroll animation to complete
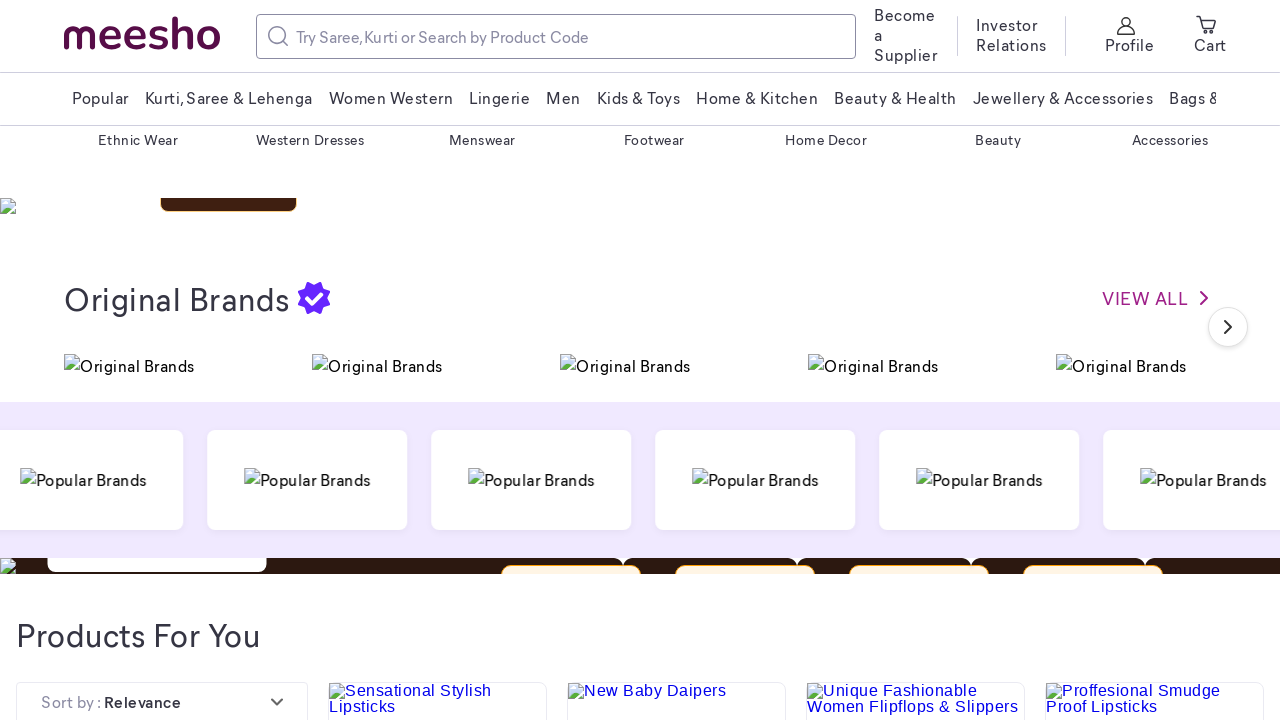

Pressed PageDown to scroll down the page
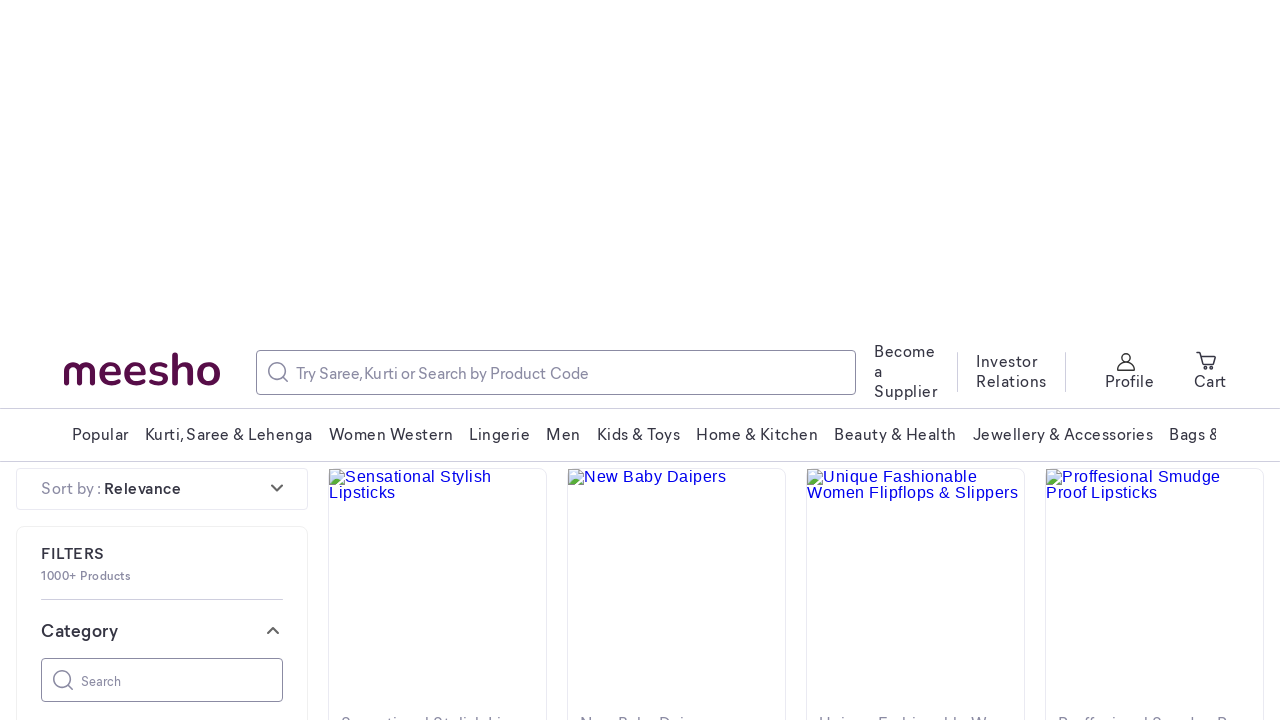

Waited 500ms for scroll animation to complete
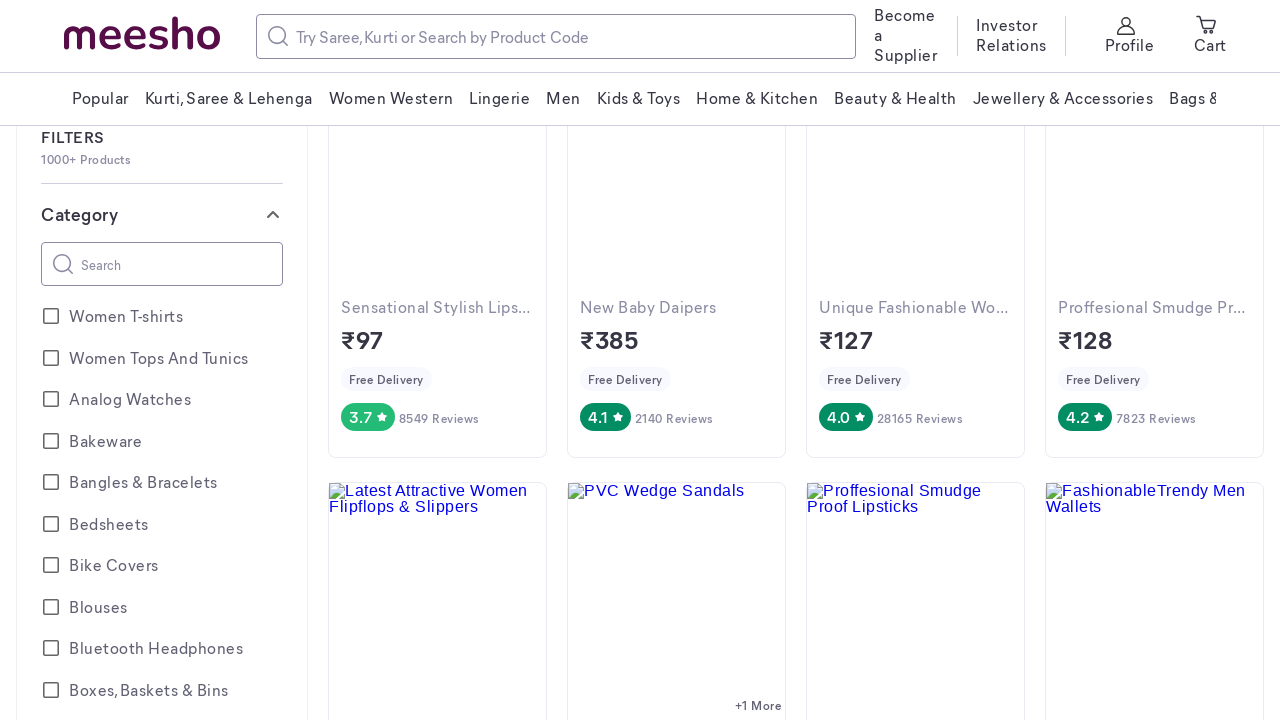

Pressed PageDown to scroll down the page
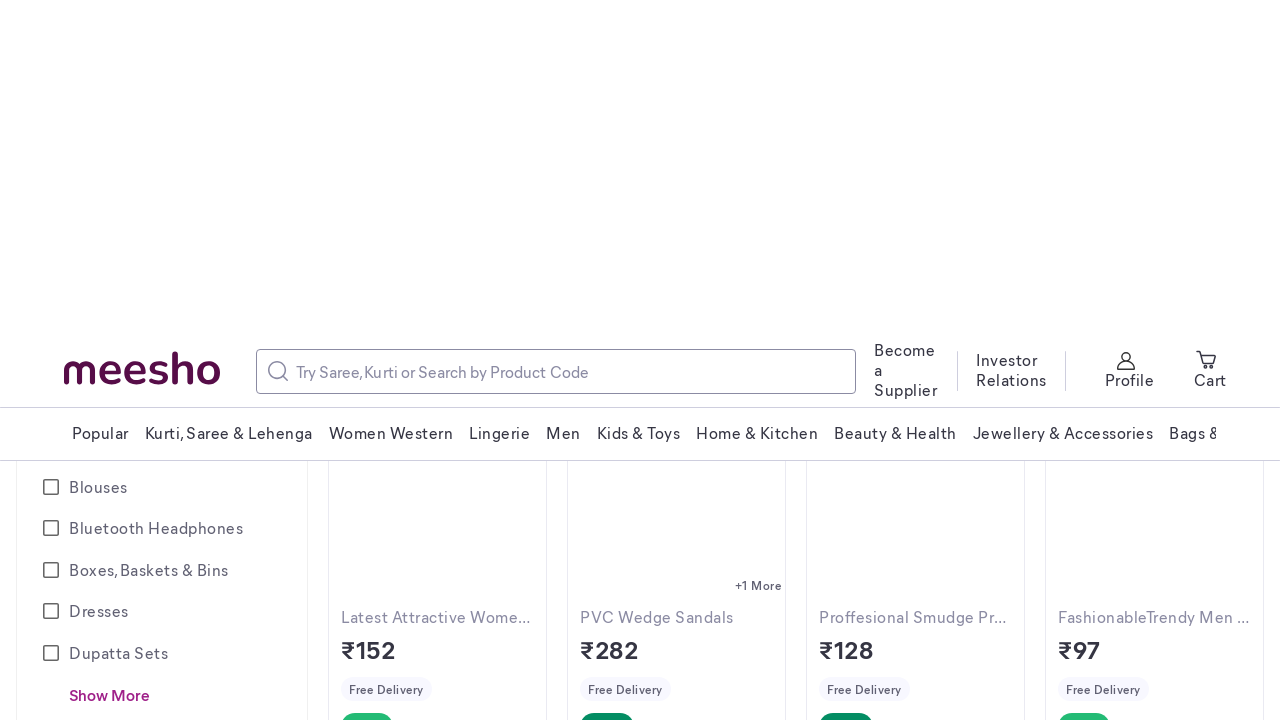

Waited 500ms for scroll animation to complete
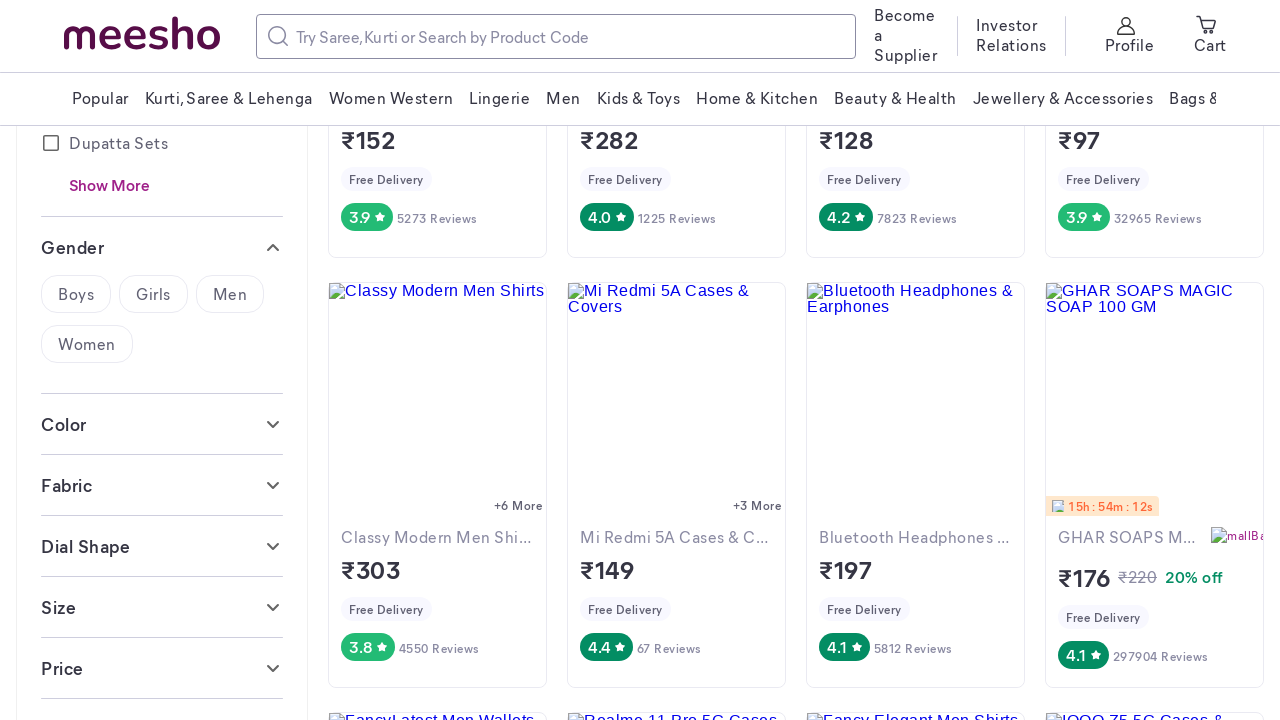

Pressed PageDown to scroll down the page
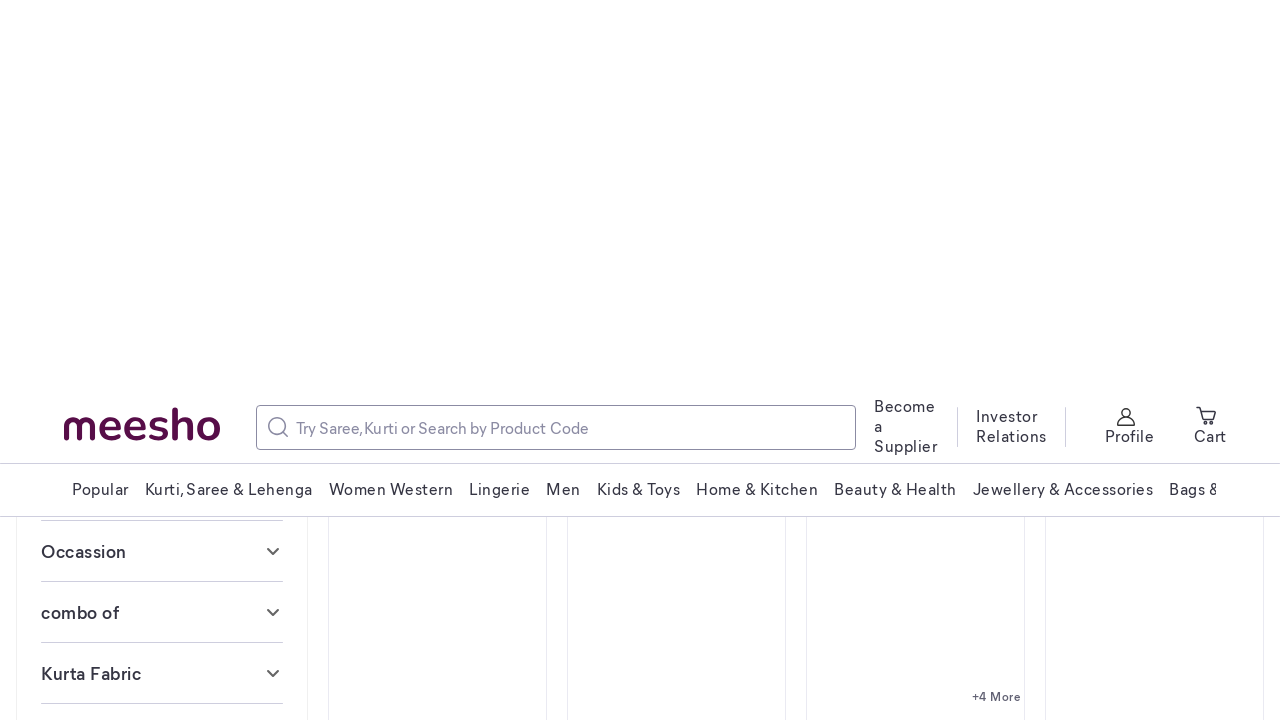

Waited 500ms for scroll animation to complete
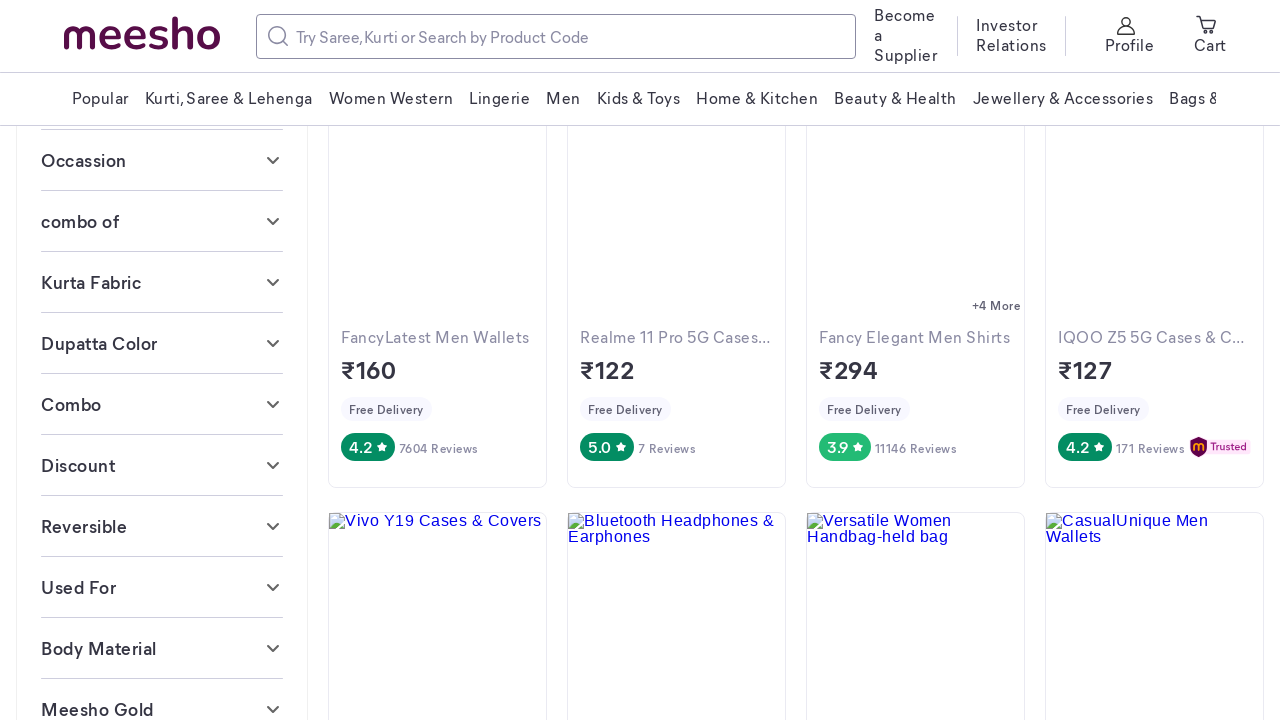

Pressed PageUp to scroll up the page
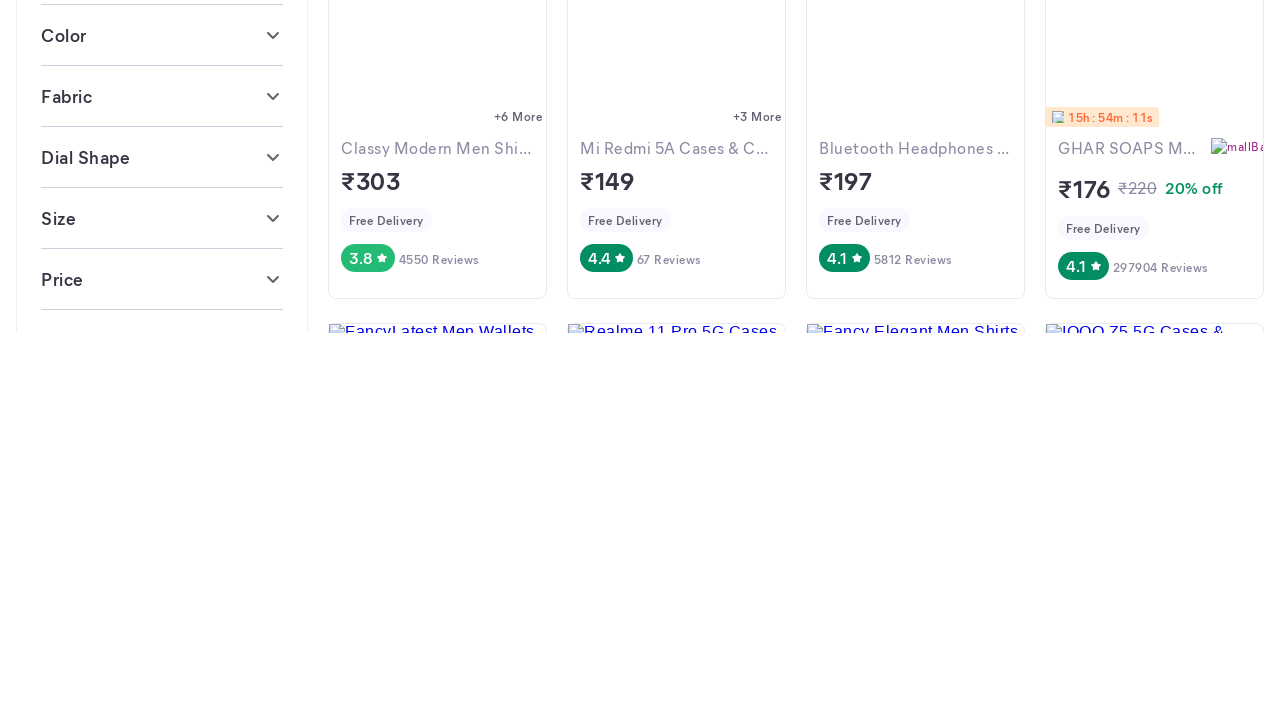

Waited 500ms for scroll animation to complete
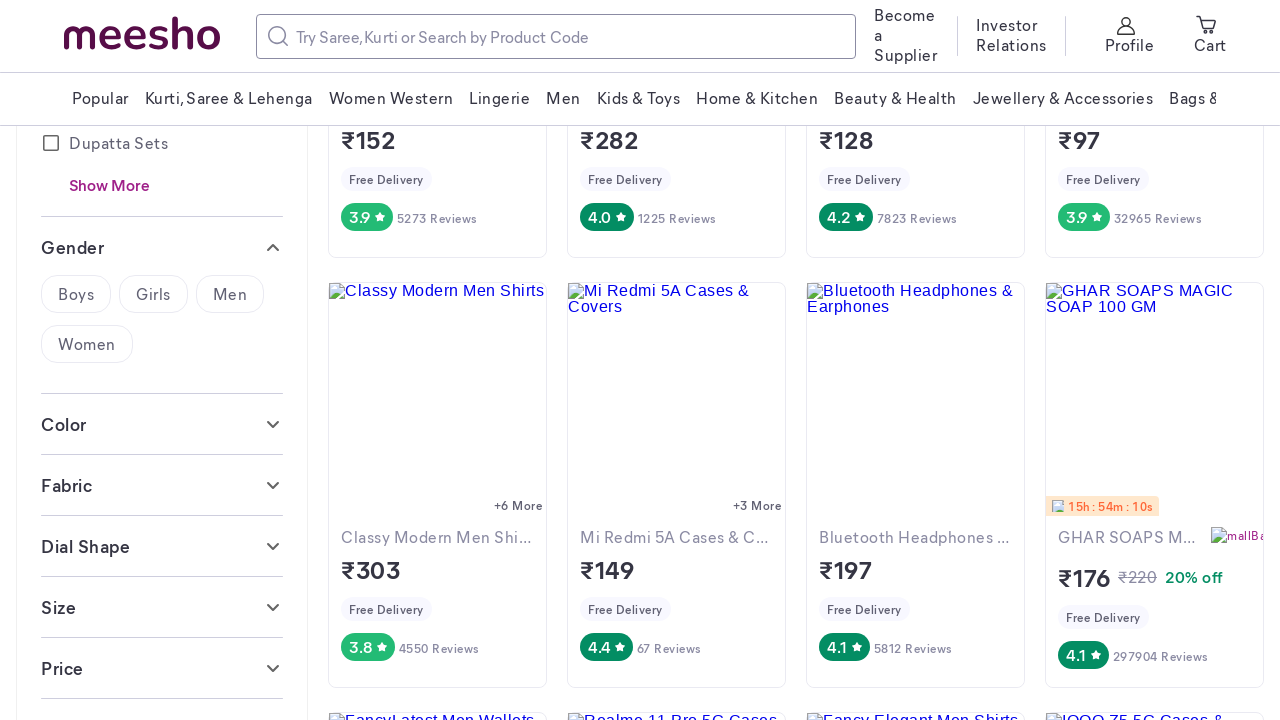

Pressed PageUp to scroll up the page
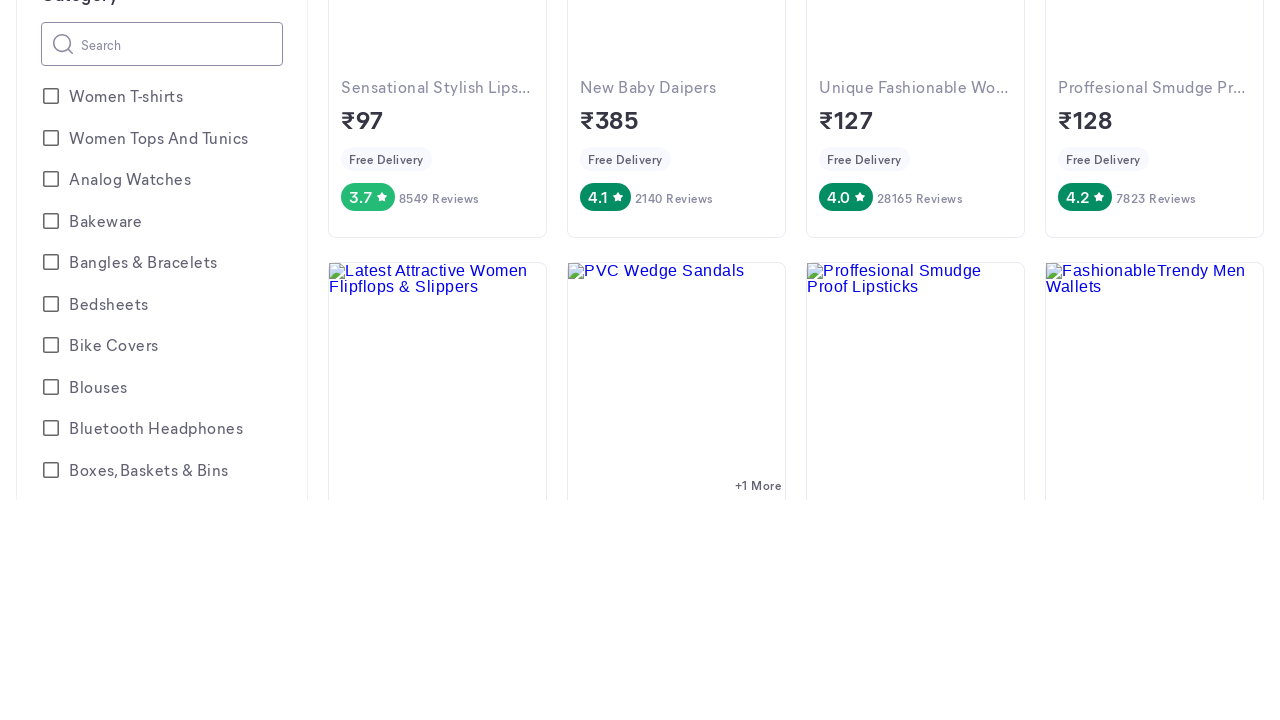

Waited 500ms for scroll animation to complete
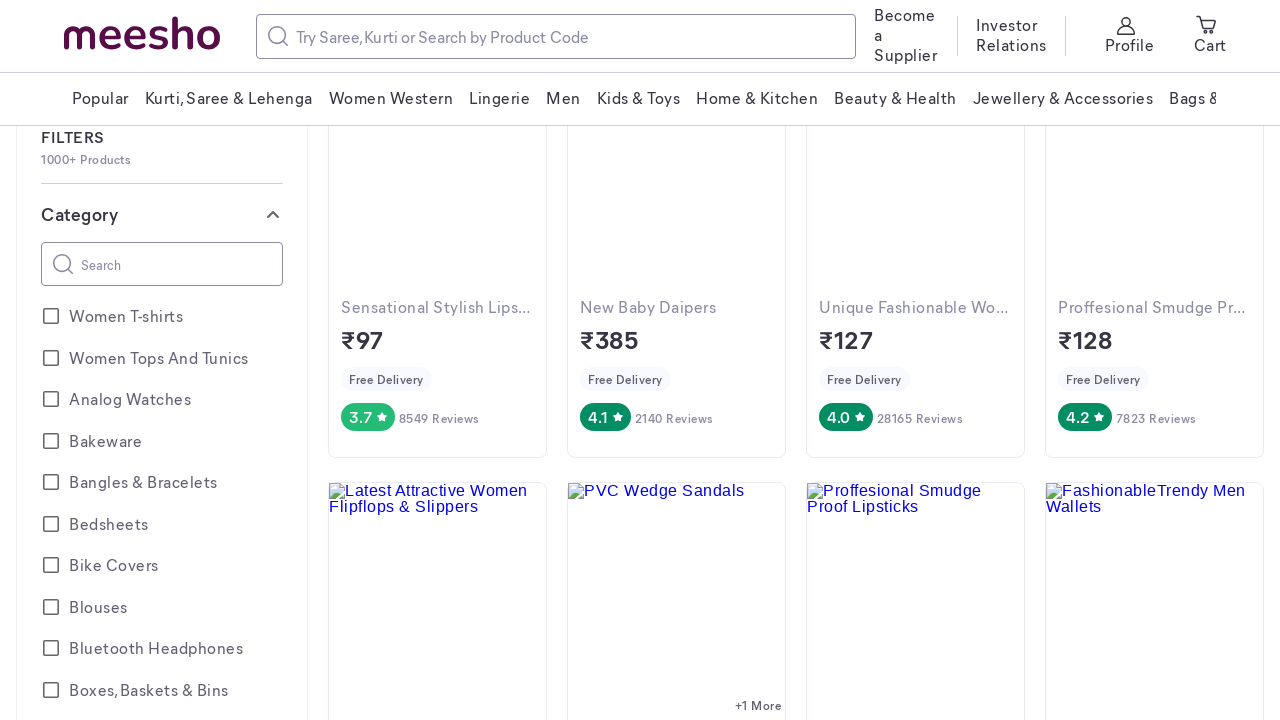

Pressed PageUp to scroll up the page
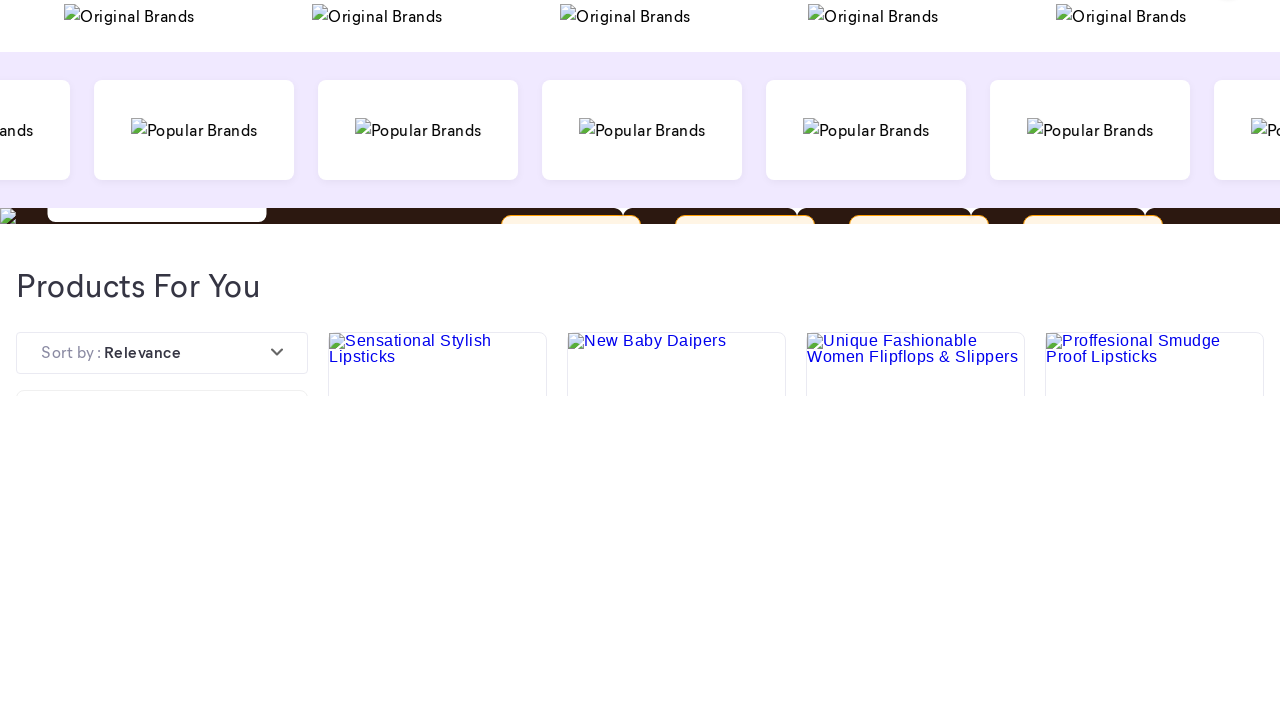

Waited 500ms for scroll animation to complete
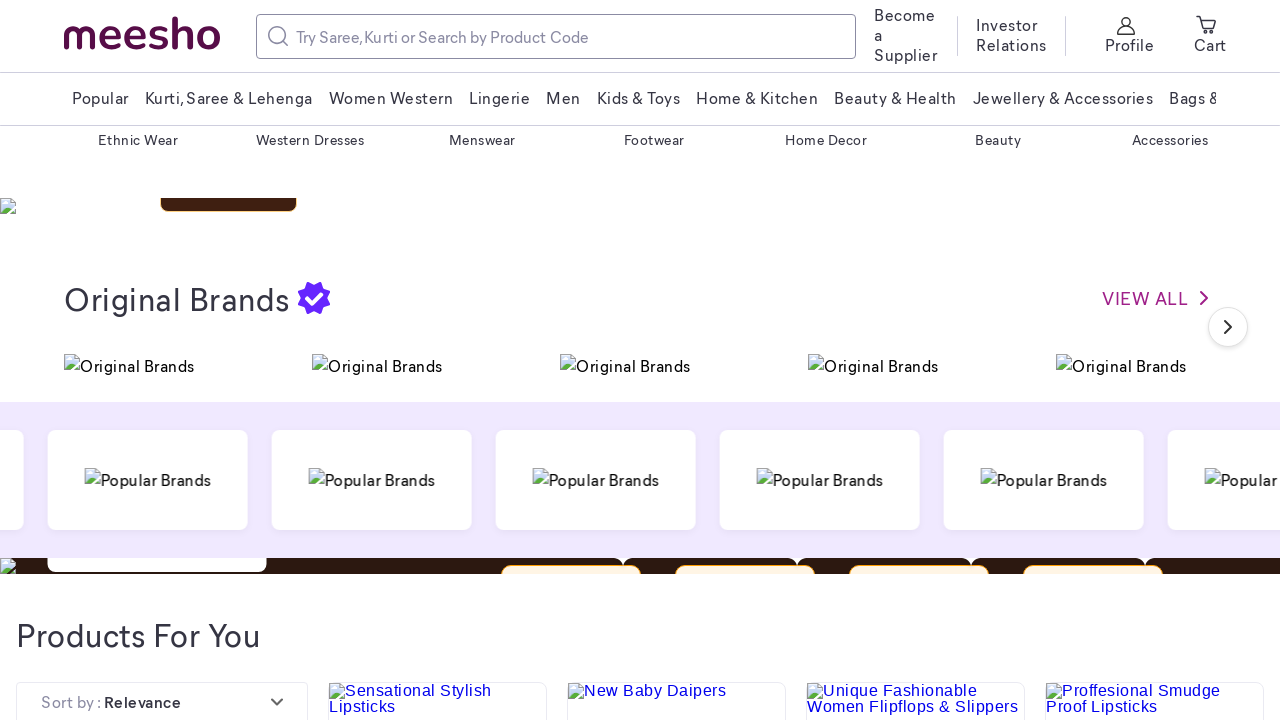

Pressed PageUp to scroll up the page
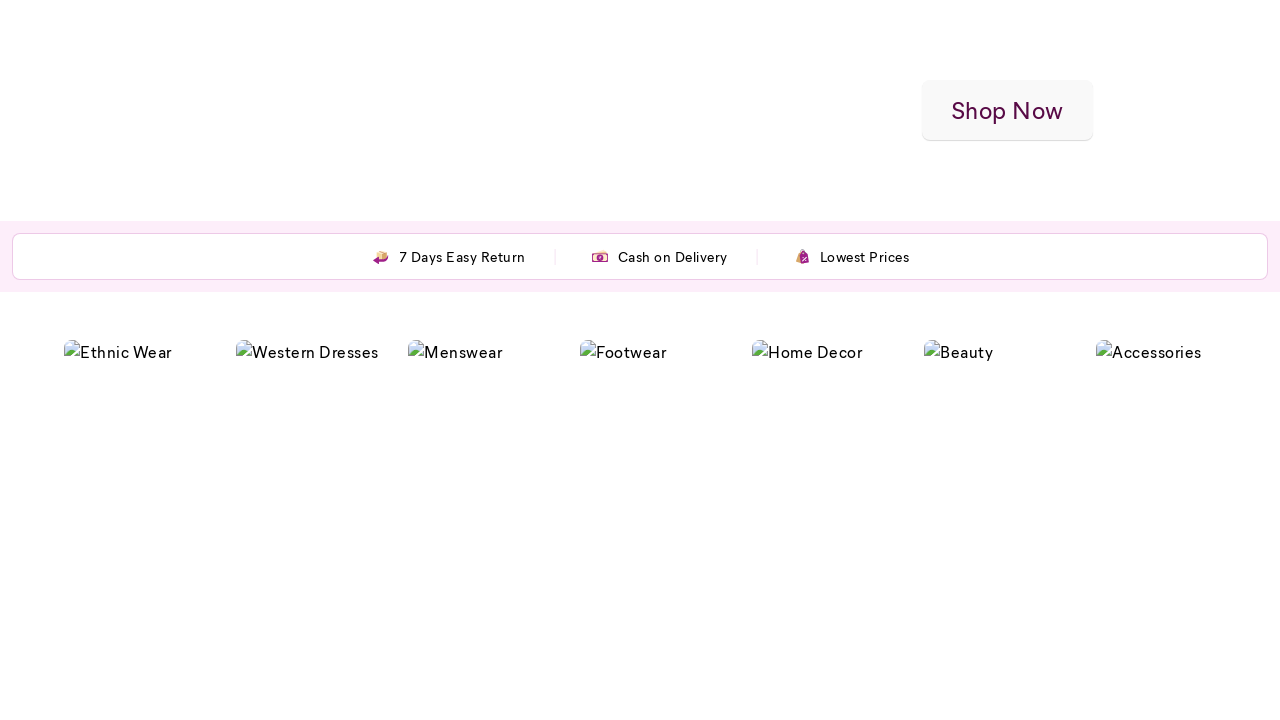

Waited 500ms for scroll animation to complete
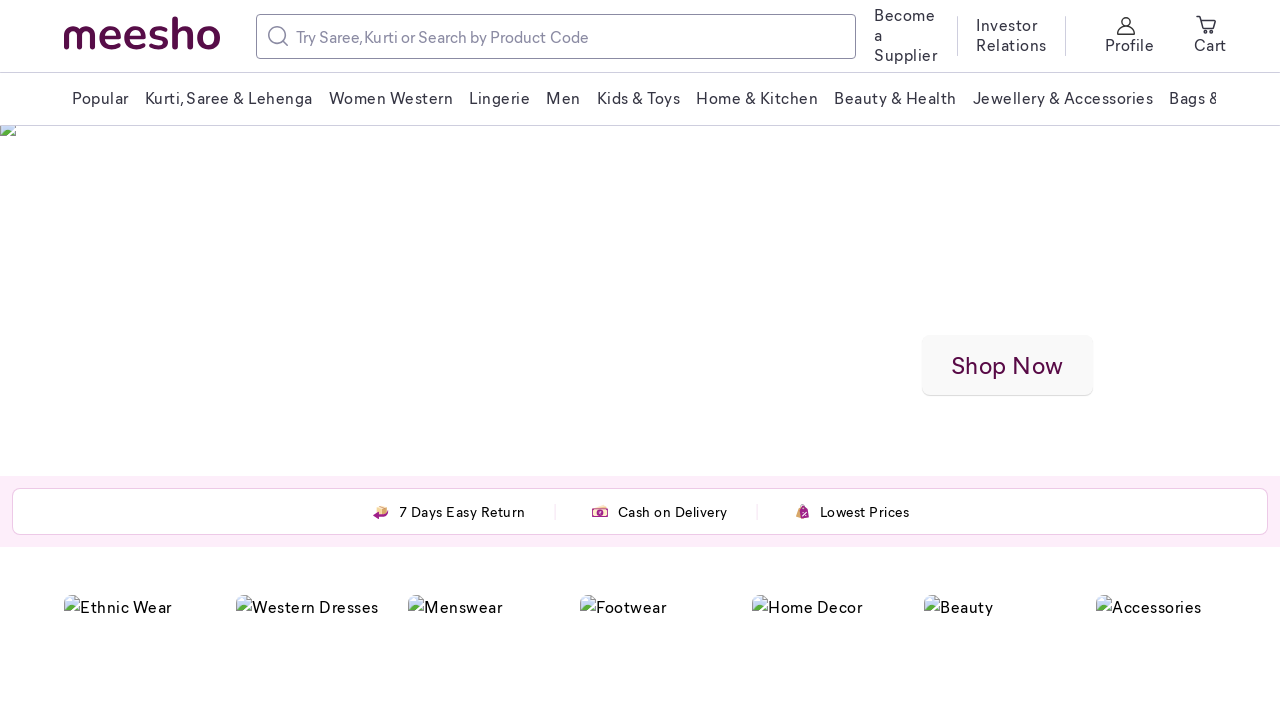

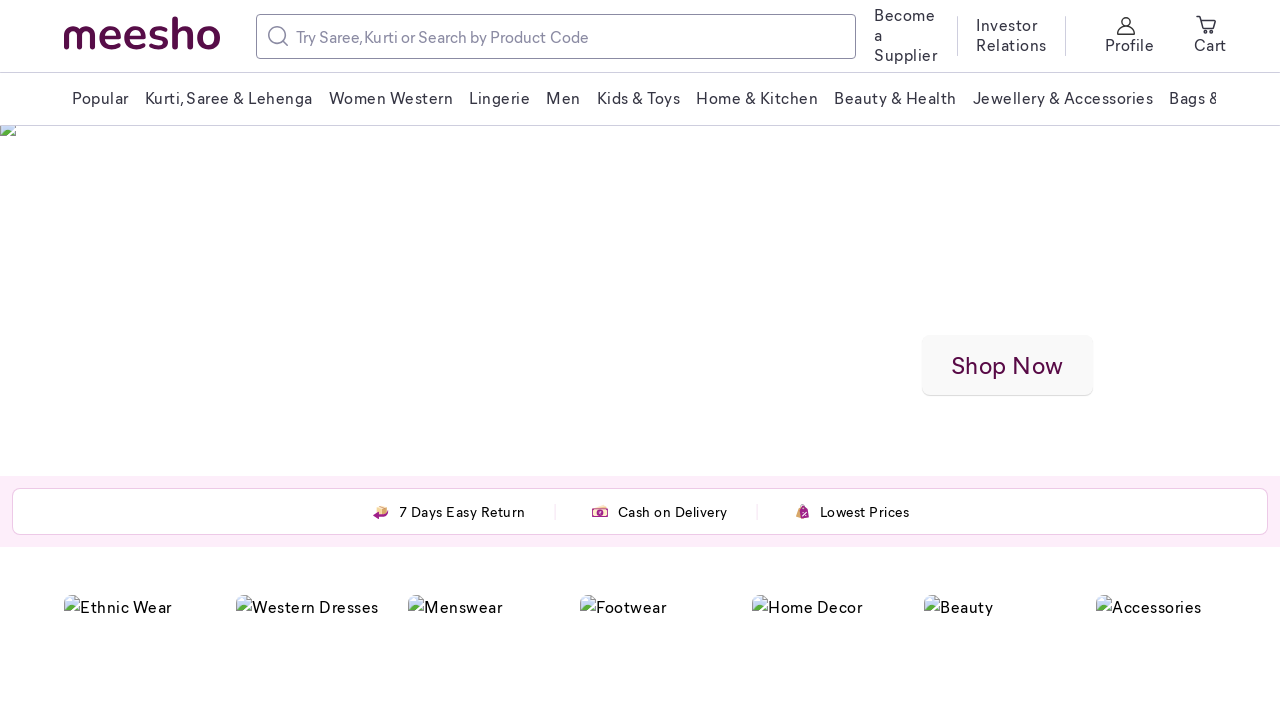